Navigates to a practice automation page and verifies that a table with job role information (including "Quality Assurance Engineer" entries) is present and accessible.

Starting URL: https://www.ultimateqa.com/simple-html-elements-for-automation/

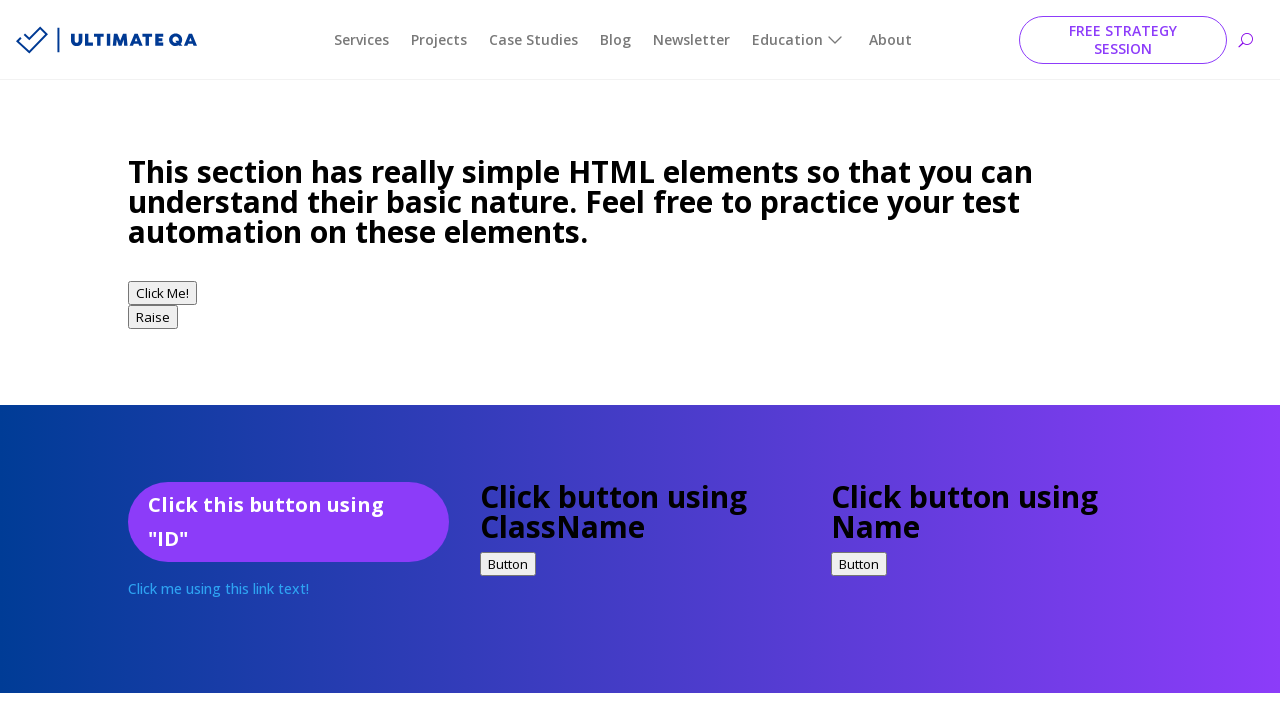

Navigated to the practice automation page
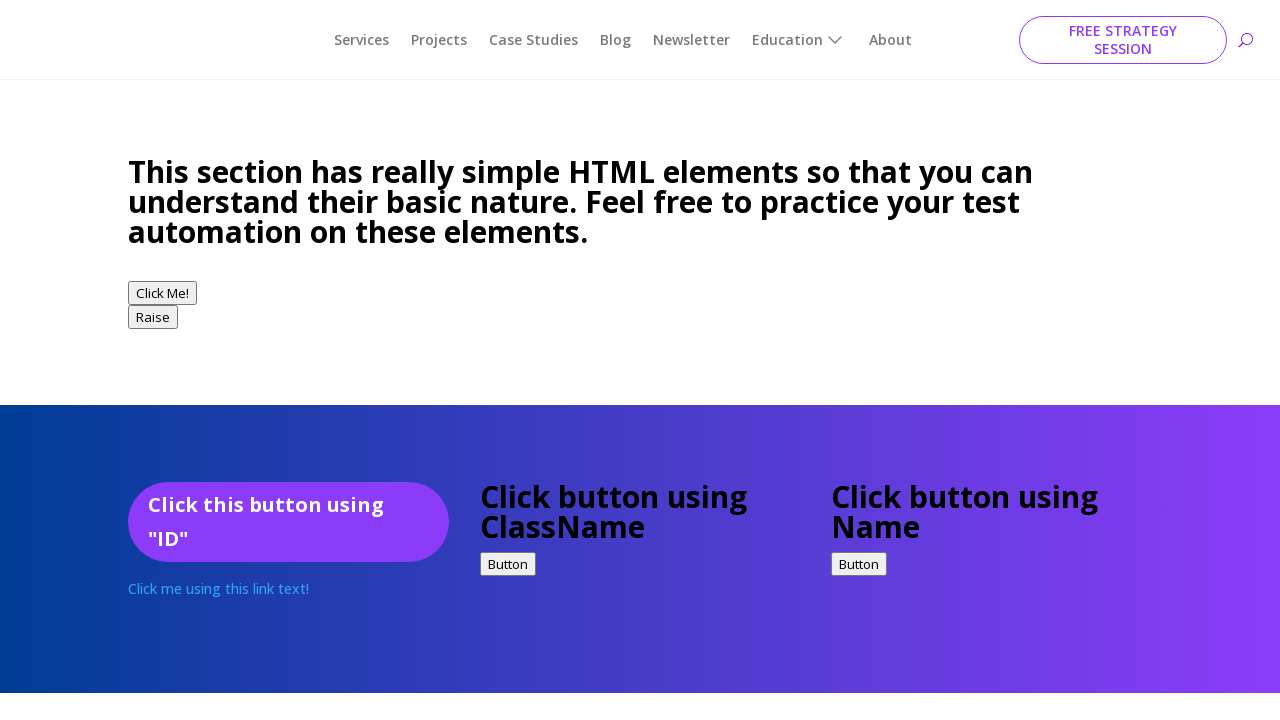

Table container is now visible
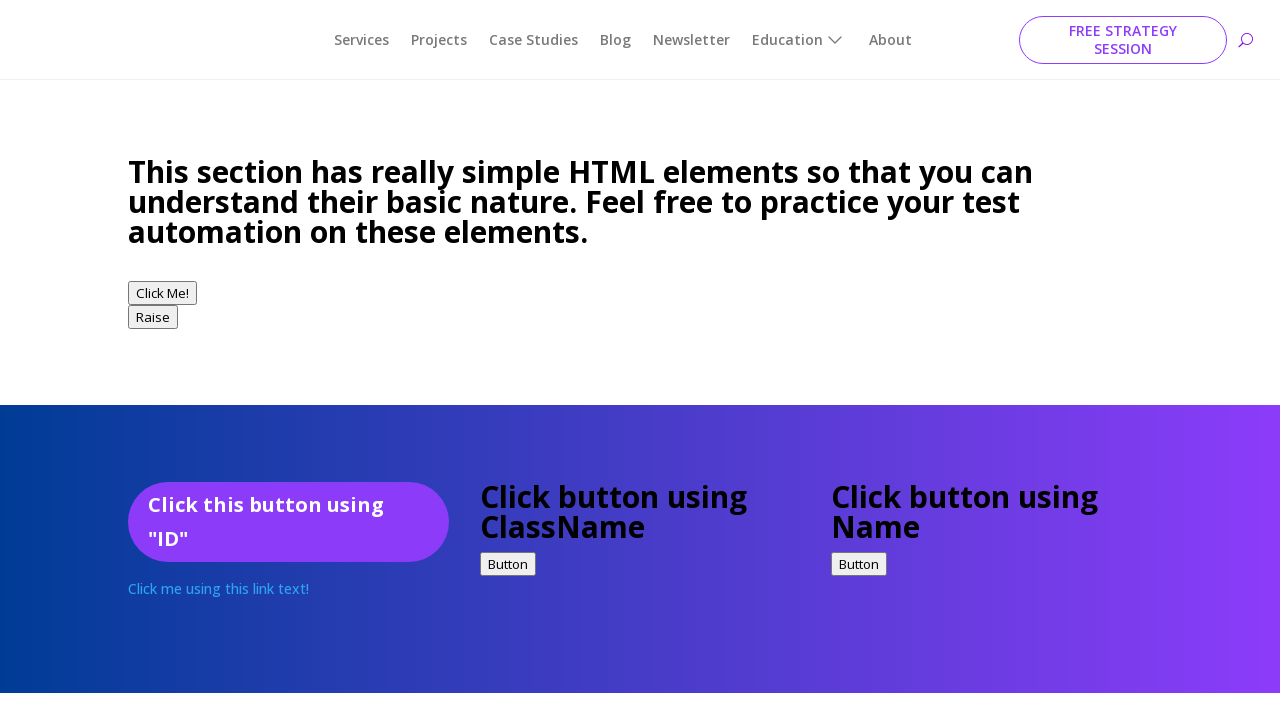

Table rows with job titles are present and accessible
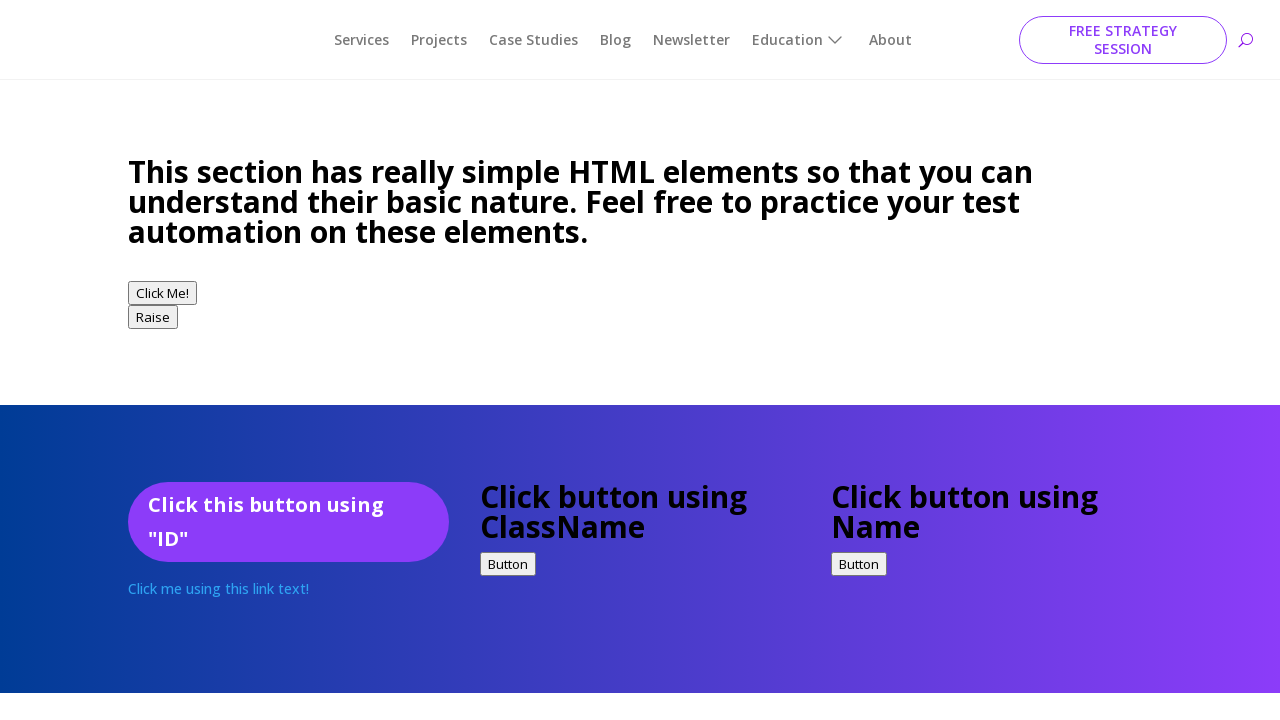

Retrieved table content for verification
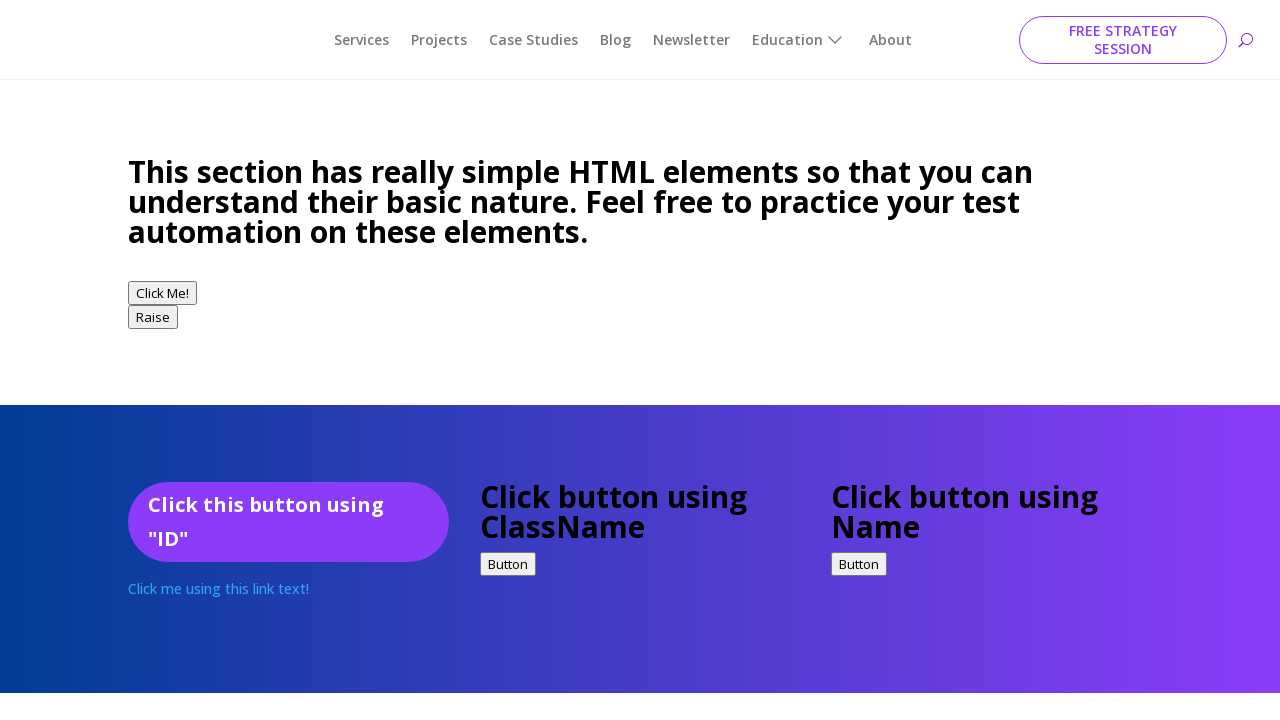

Verified that 'Quality Assurance Engineer' is present in the table
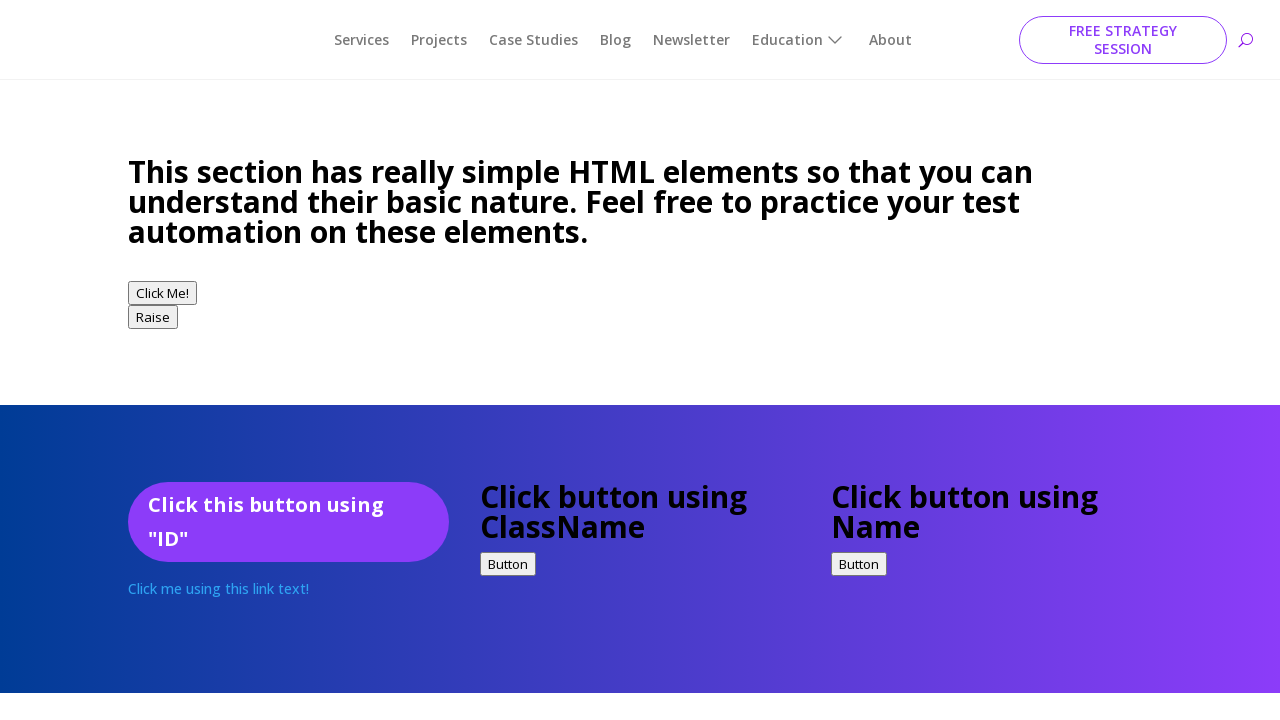

Salary column (3rd column) is accessible in the table
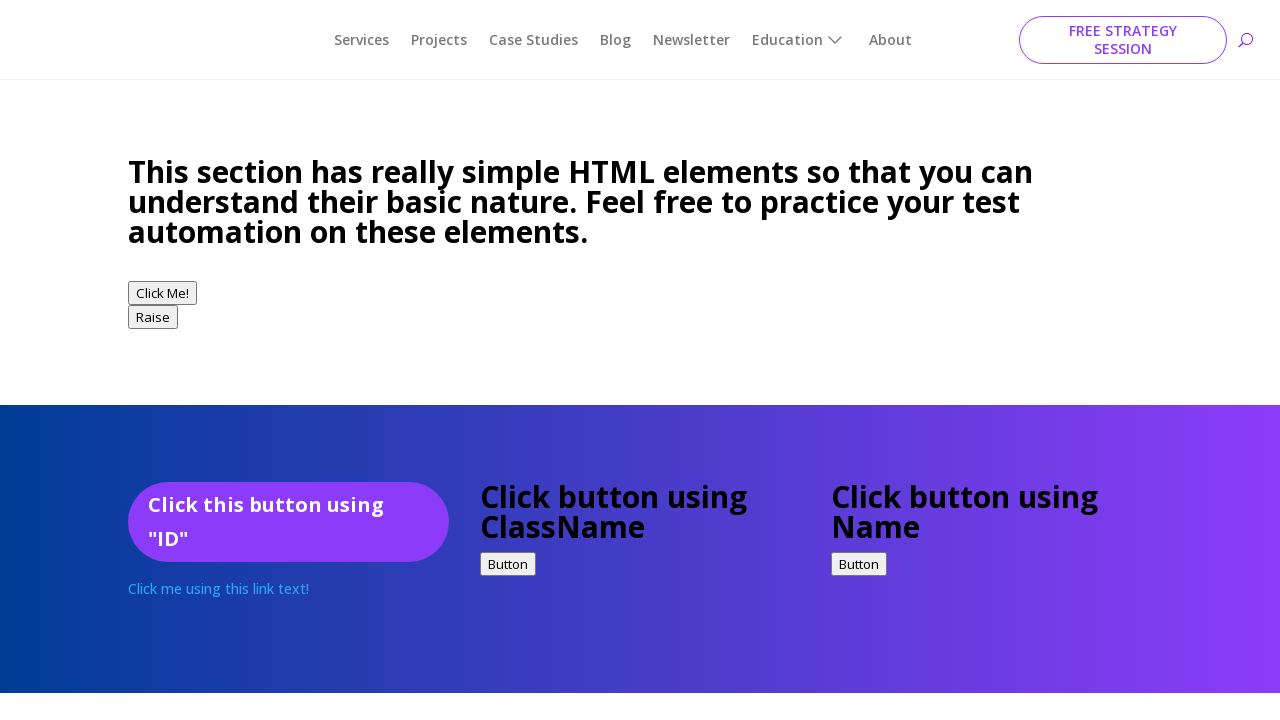

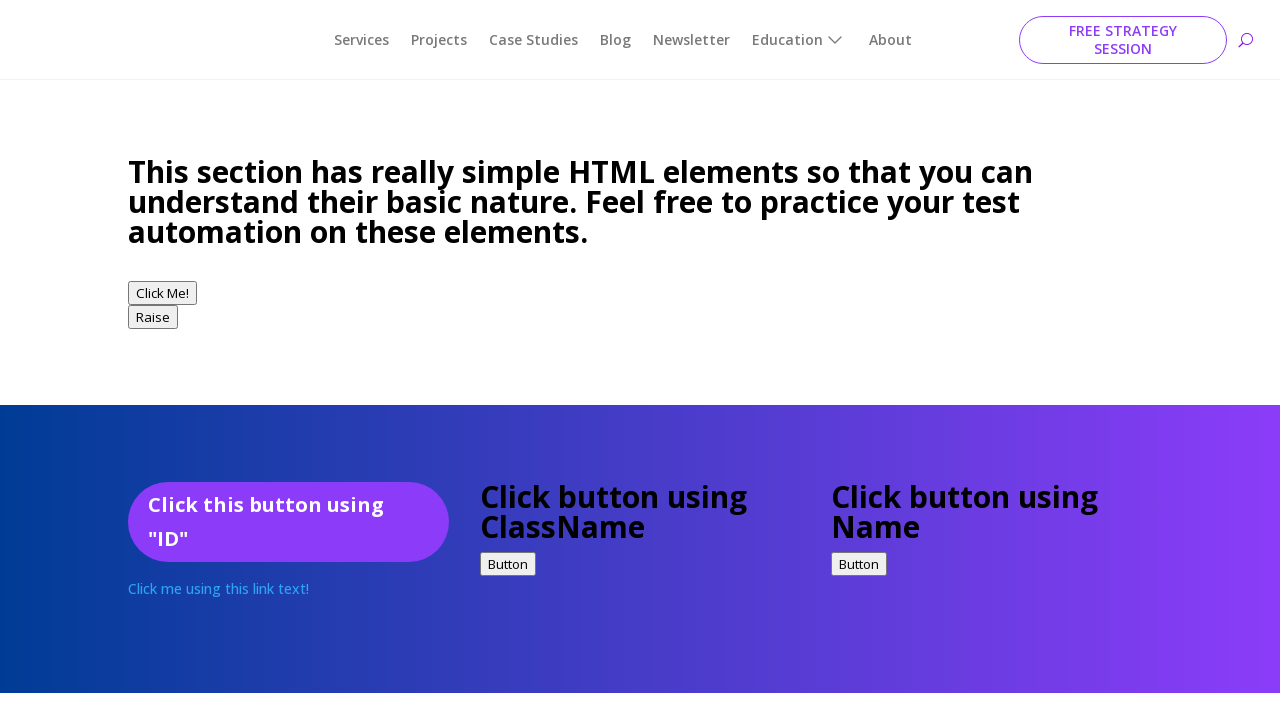